Tests various alert handling scenarios including simple alerts, confirmation alerts, modal dialogs, and prompt alerts on a practice website. It accepts/dismisses alerts and enters text in prompts.

Starting URL: https://leafground.com/alert.xhtml

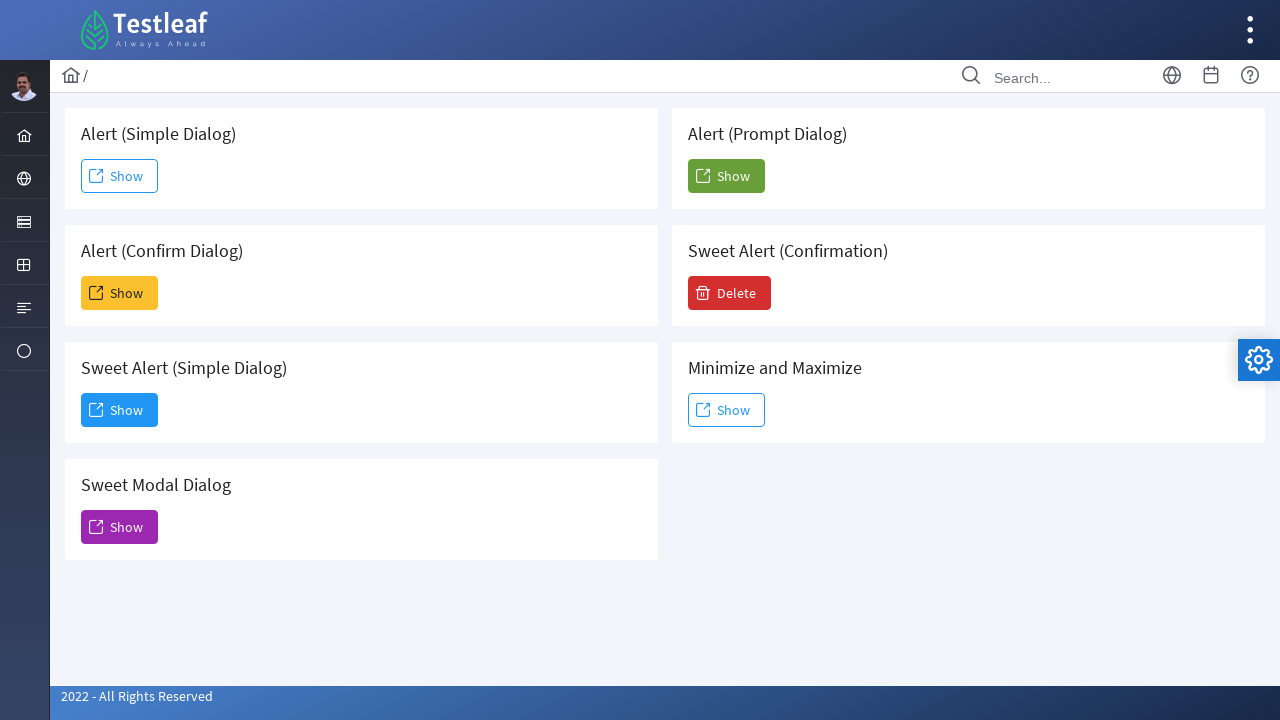

Clicked first Show button to trigger simple alert at (120, 176) on (//span[text()='Show'])[1]
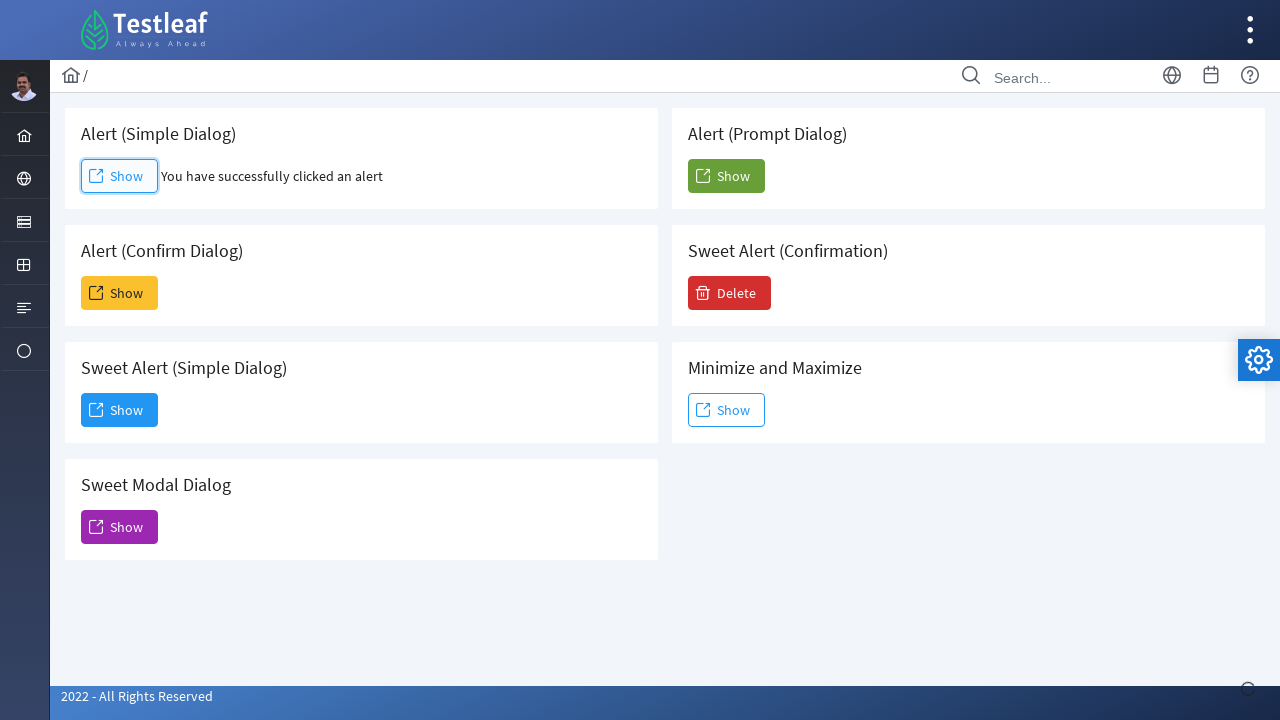

Set up dialog handler to accept simple alert
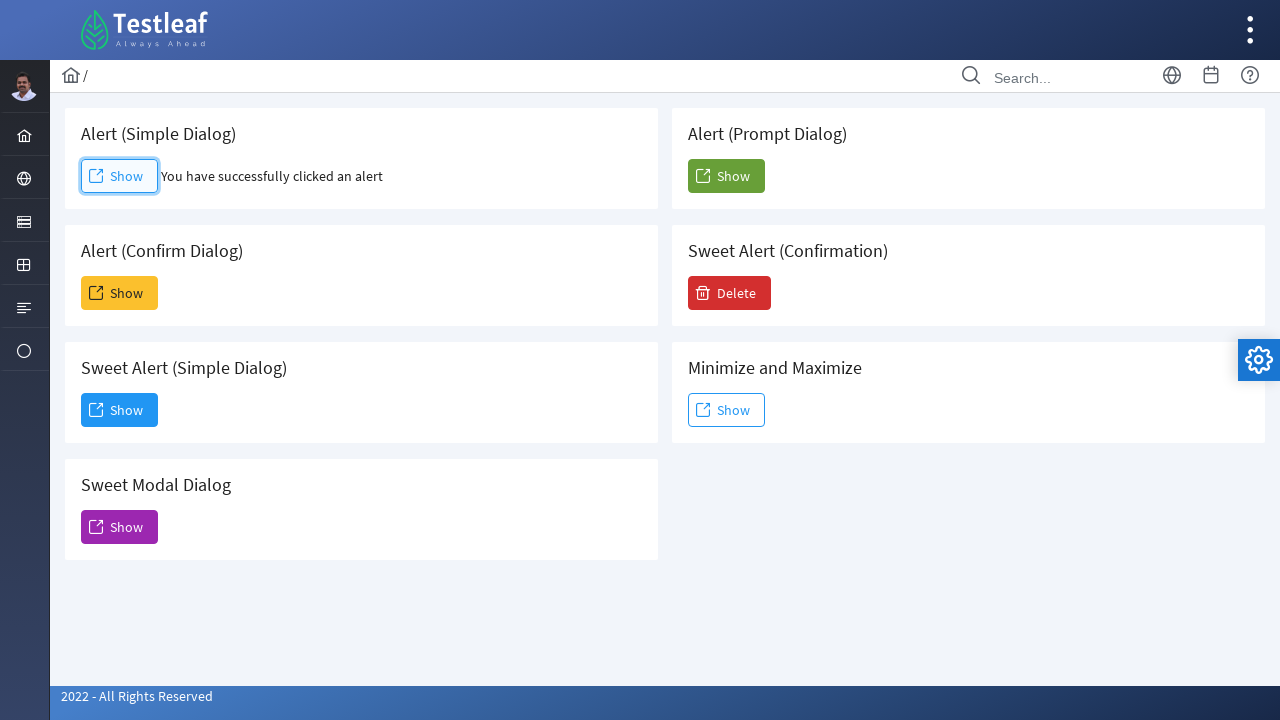

Waited for simple alert to be processed
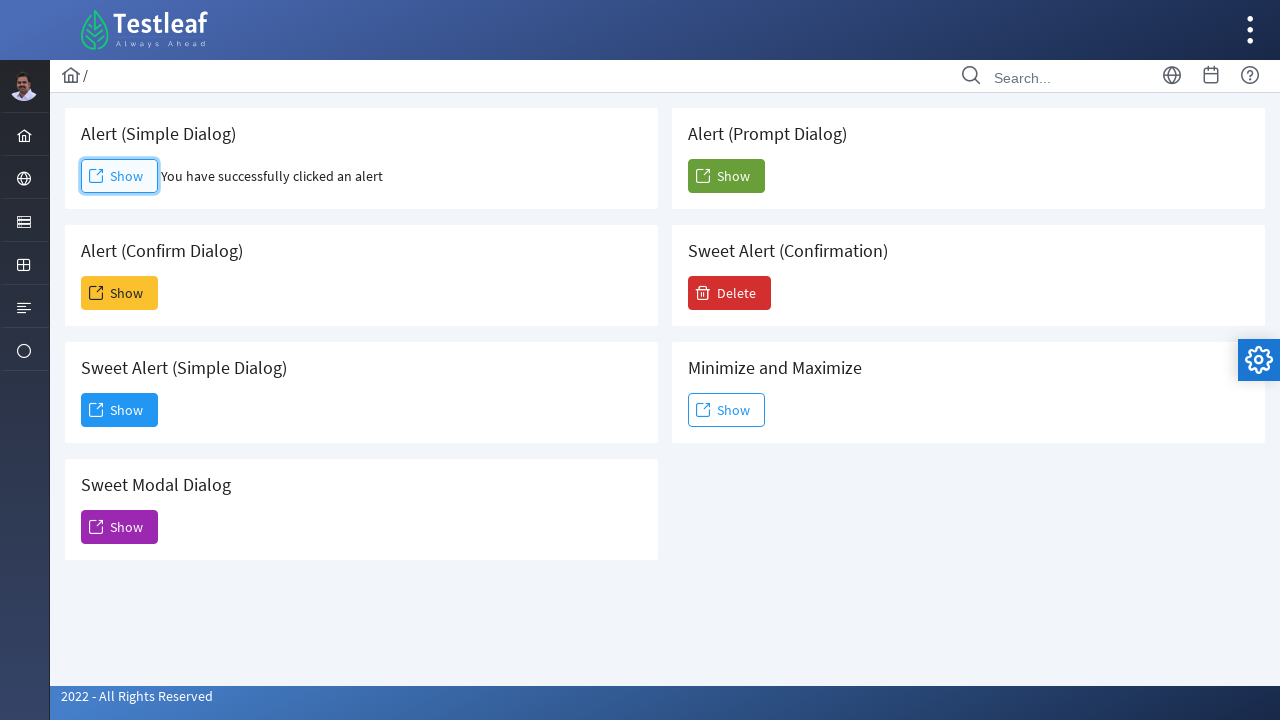

Clicked second Show button to trigger confirmation alert at (120, 293) on (//span[text()='Show'])[2]
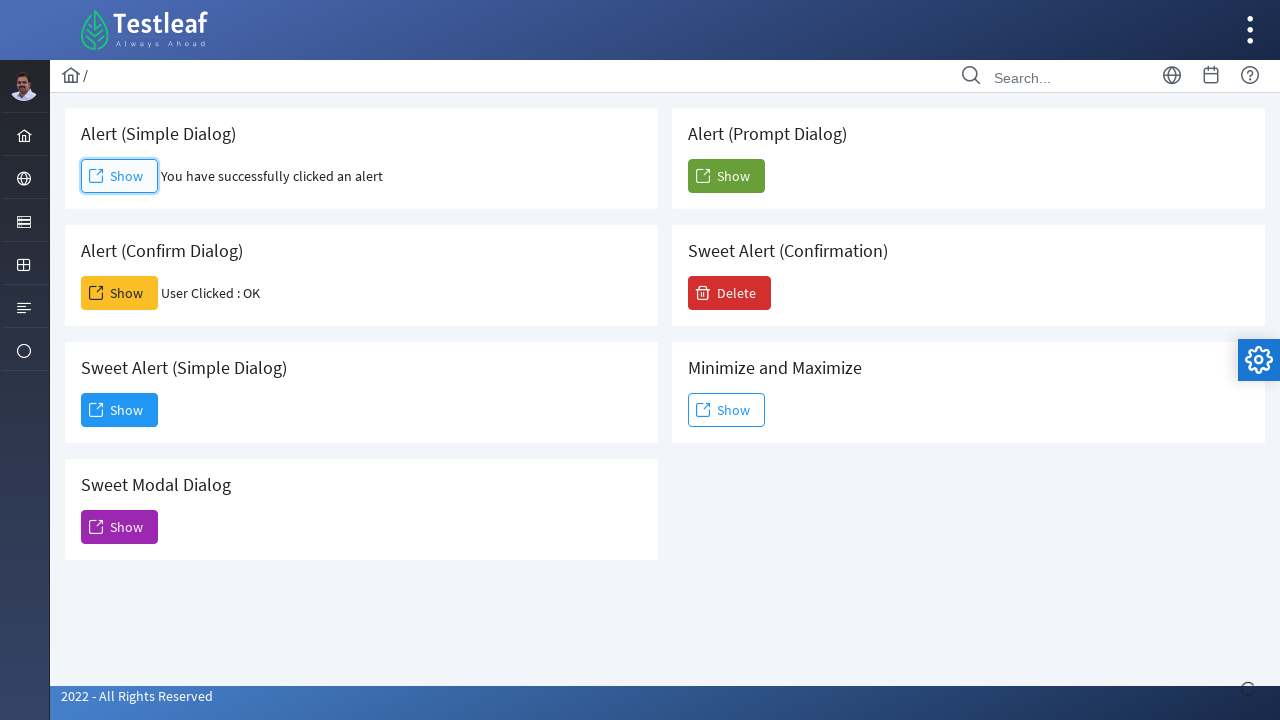

Set up dialog handler to accept confirmation alert
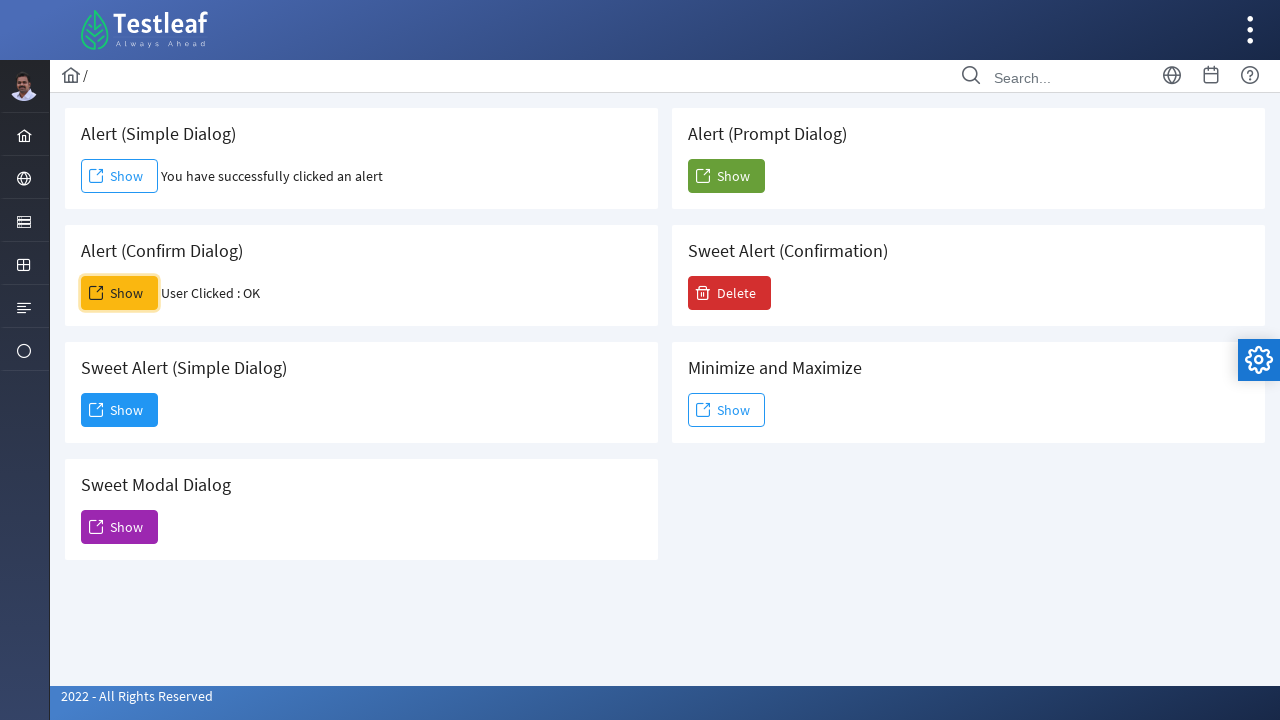

Waited for confirmation alert to be processed
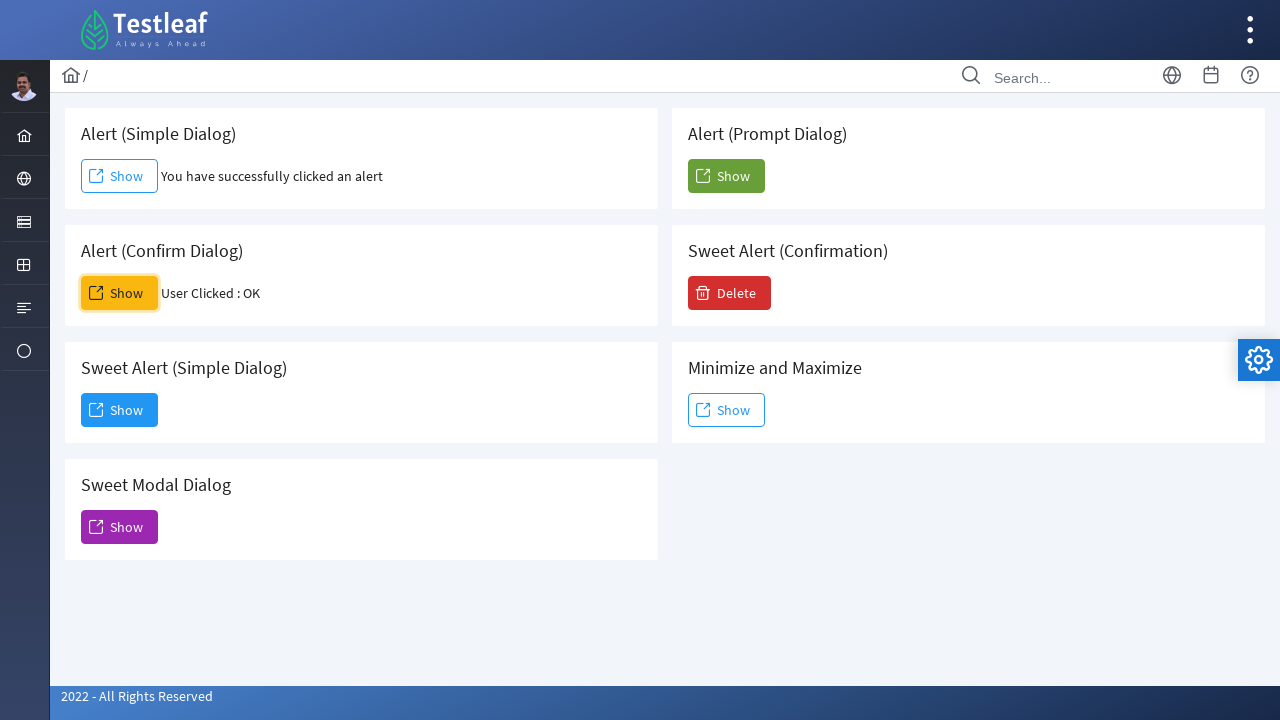

Clicked third Show button to trigger modal dialog at (120, 410) on (//span[text()='Show'])[3]
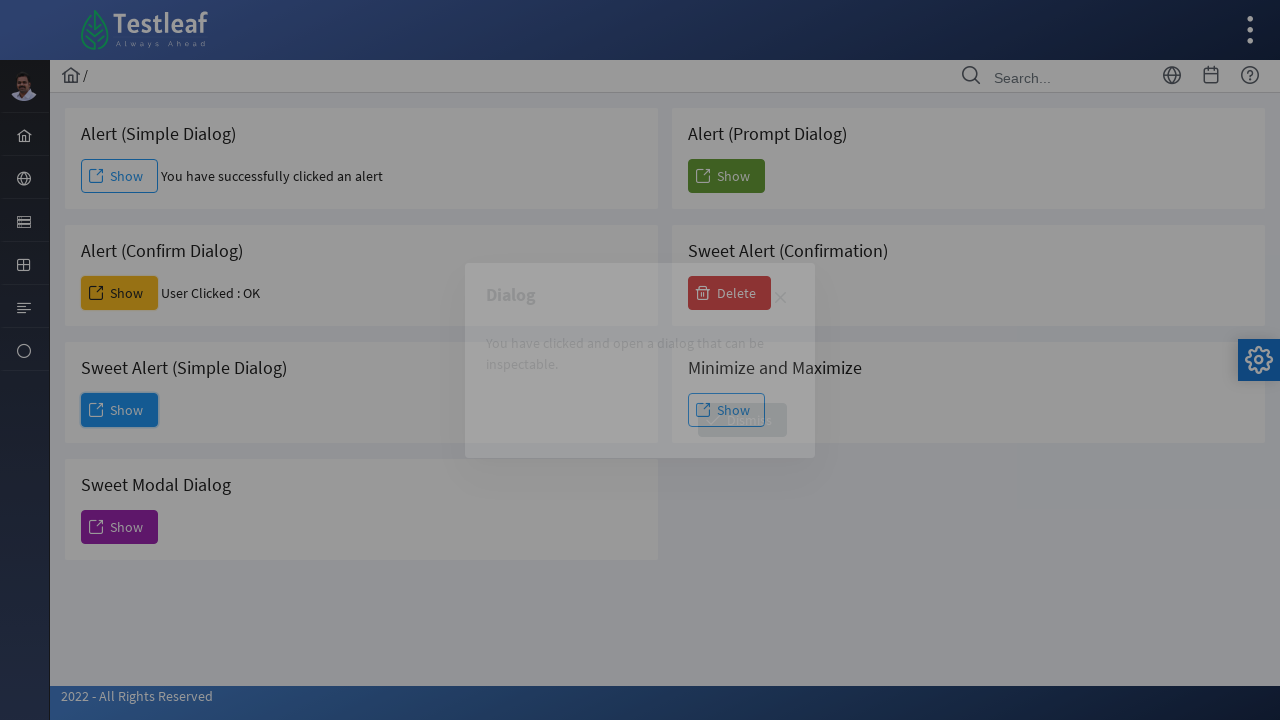

Clicked Dismiss button on modal dialog at (742, 420) on xpath=//span[text()='Dismiss']
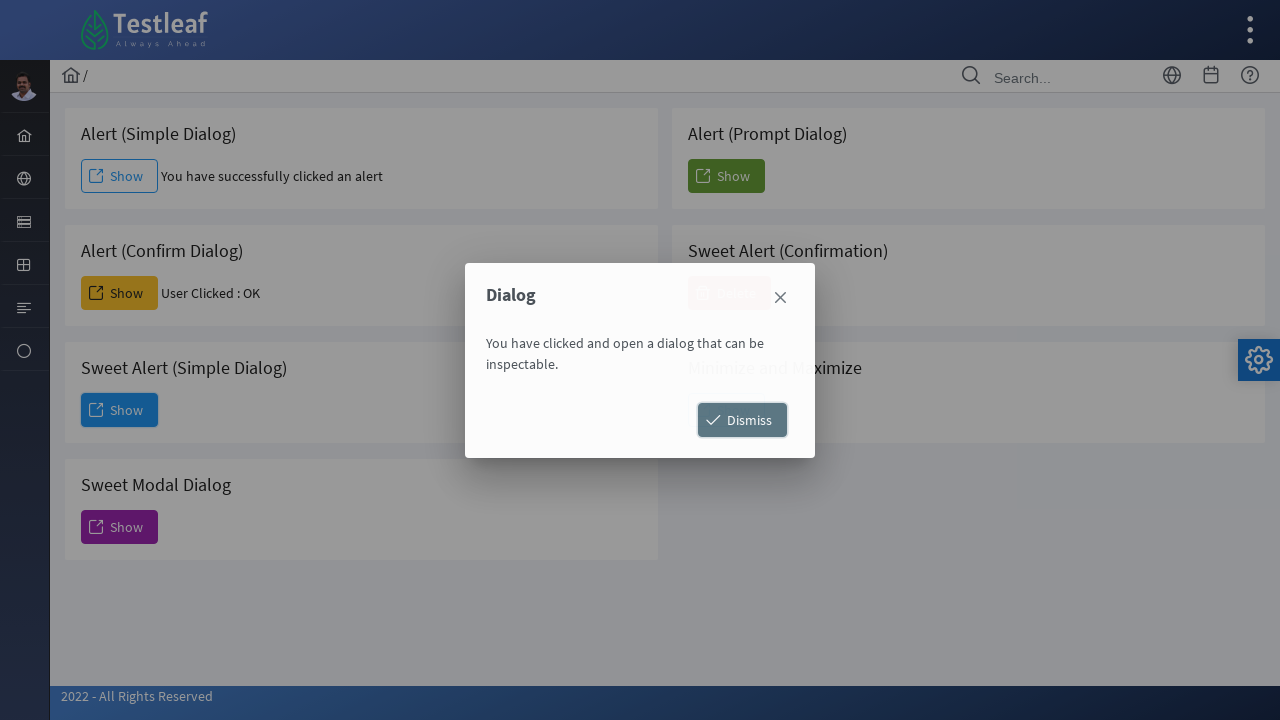

Clicked fourth Show button to trigger another modal at (120, 527) on (//span[text()='Show'])[4]
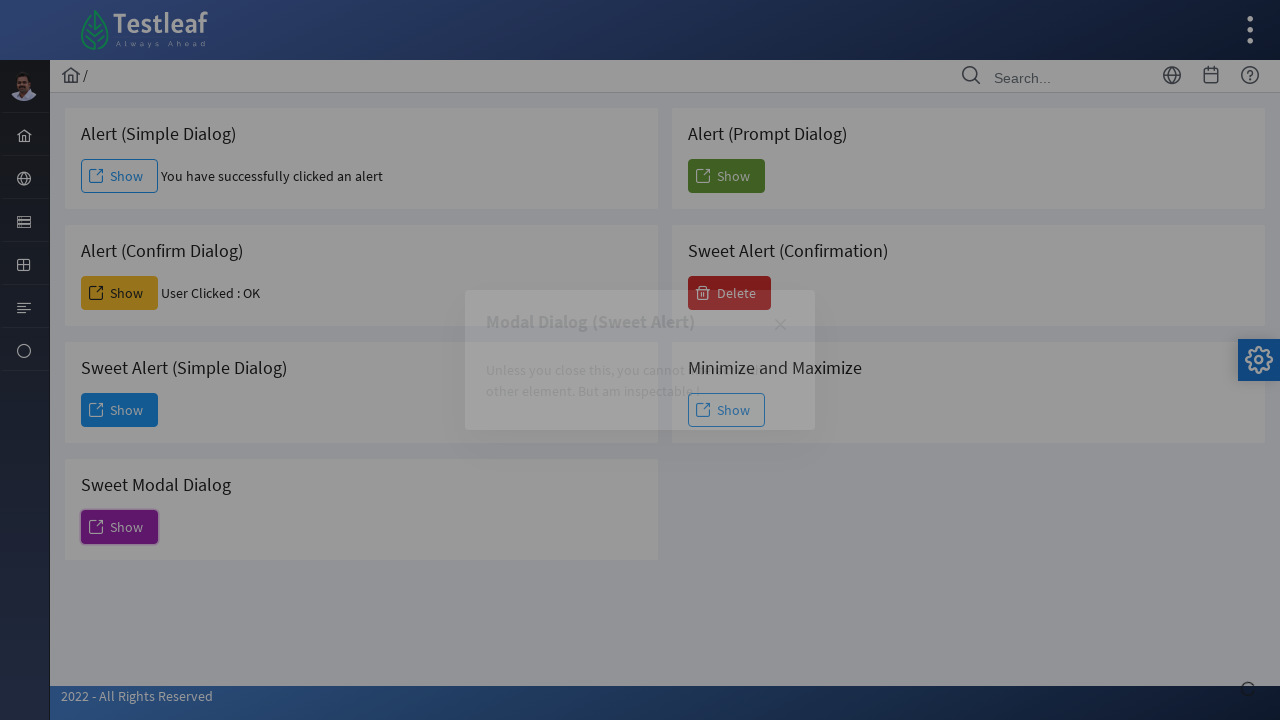

Waited for modal to fully display
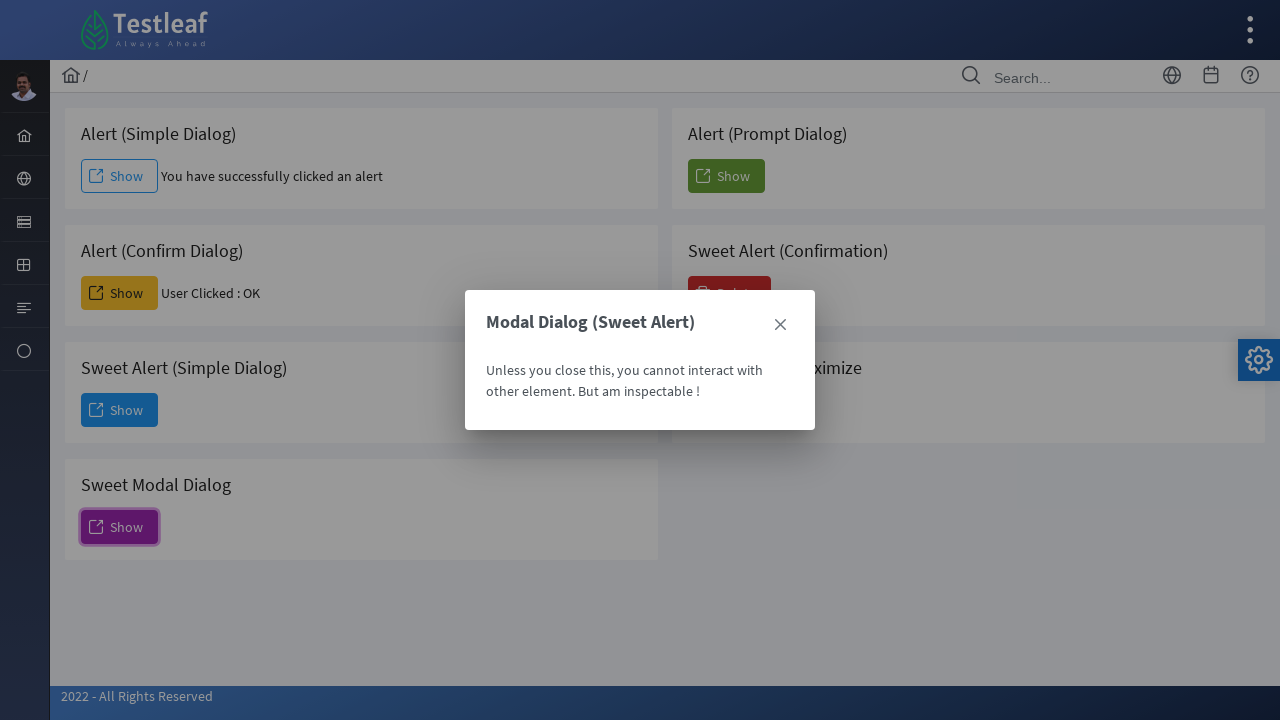

Clicked close icon to dismiss modal at (780, 325) on (//span[@class='ui-icon ui-icon-closethick'])[2]
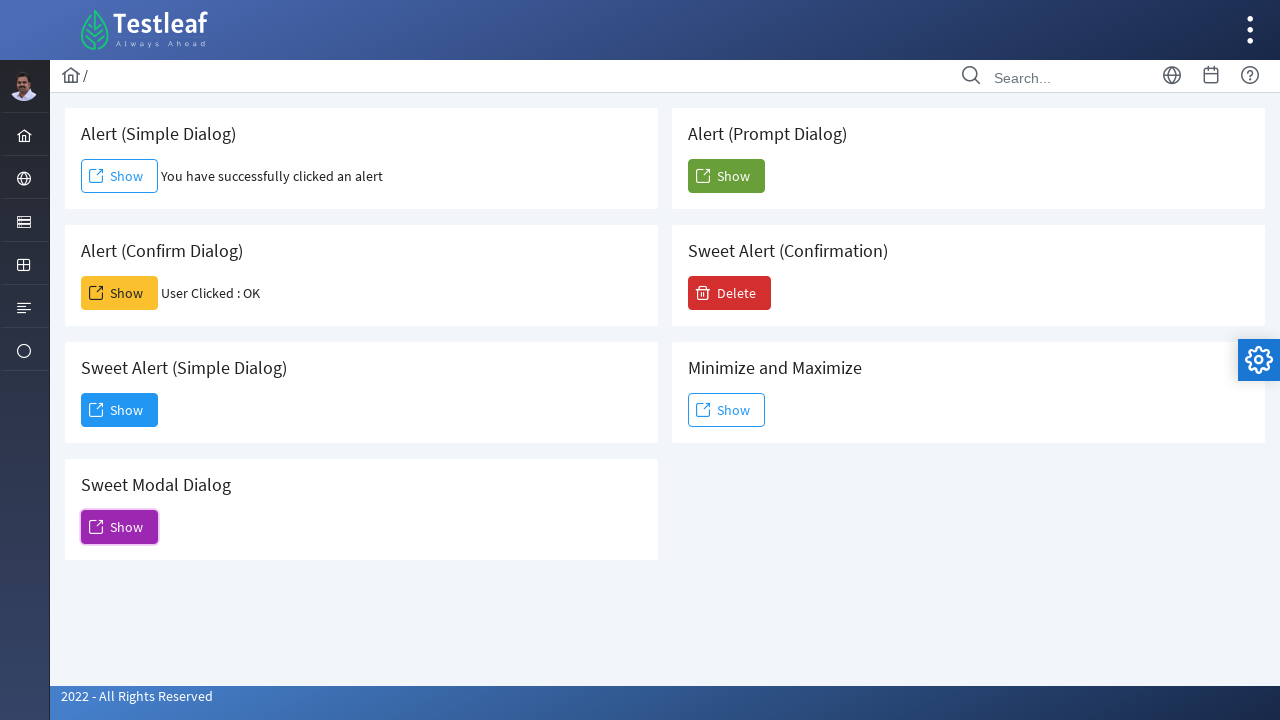

Clicked fifth Show button to trigger prompt alert at (726, 176) on (//span[text()='Show'])[5]
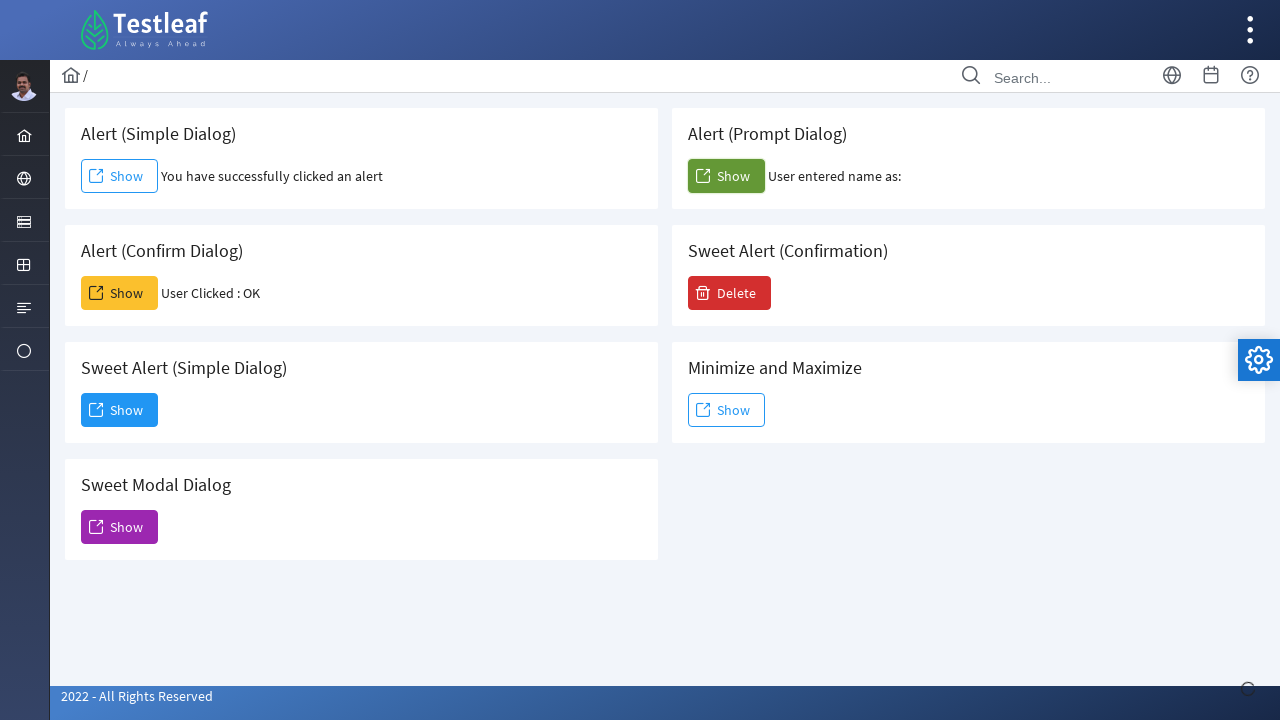

Set up dialog handler to enter text 'JAGADISH' in prompt alert
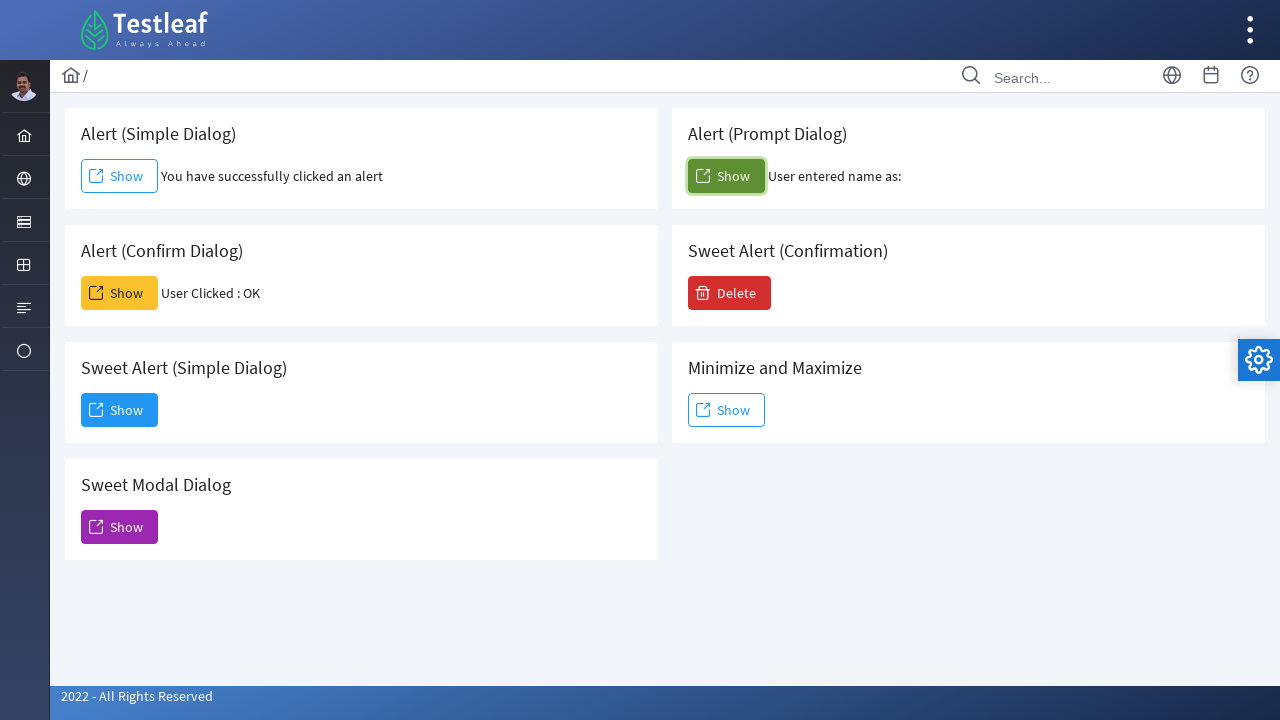

Waited for prompt alert to be processed
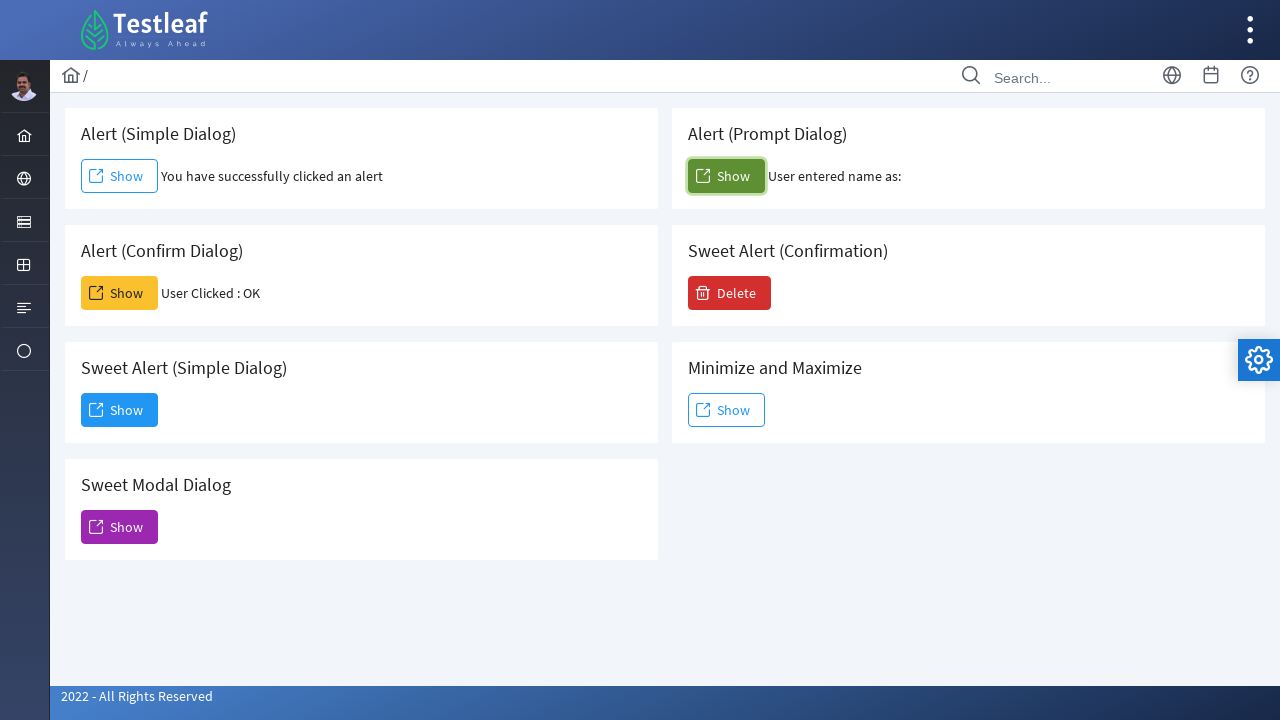

Verified result text element is present
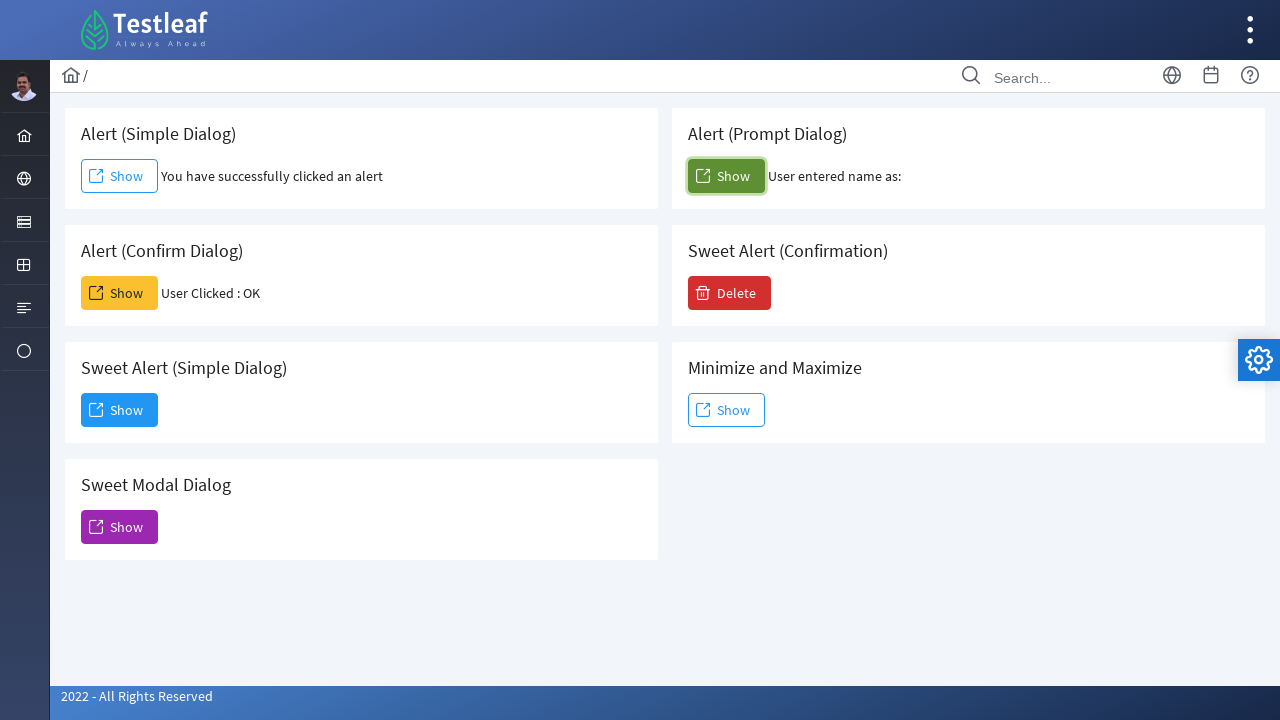

Clicked Delete button at (730, 293) on xpath=//span[text()='Delete']
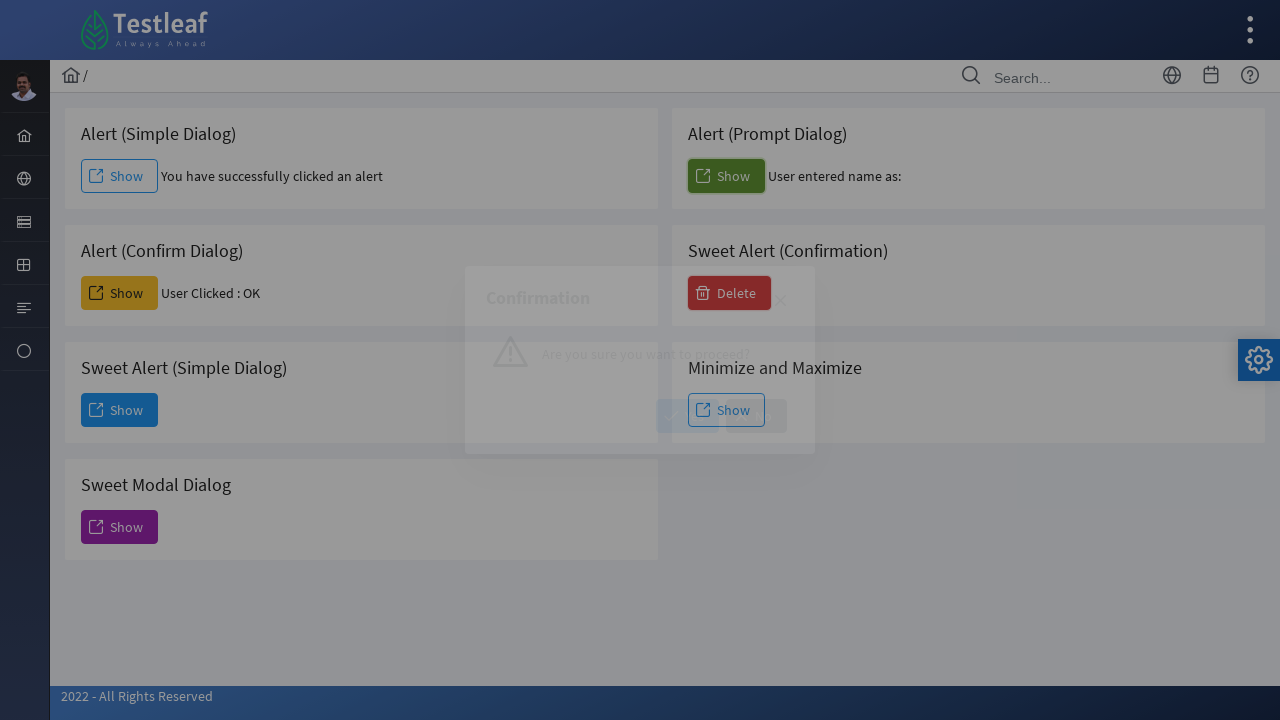

Clicked Yes button to confirm deletion at (688, 416) on xpath=//span[text()='Yes']
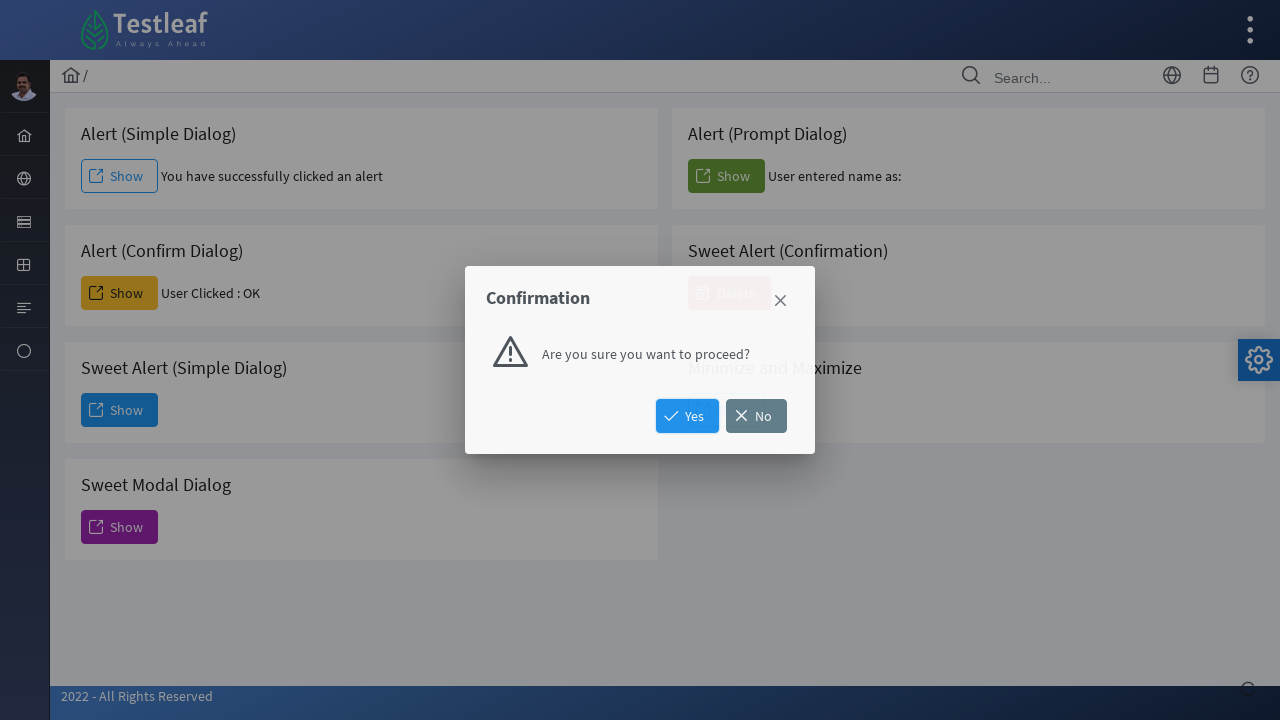

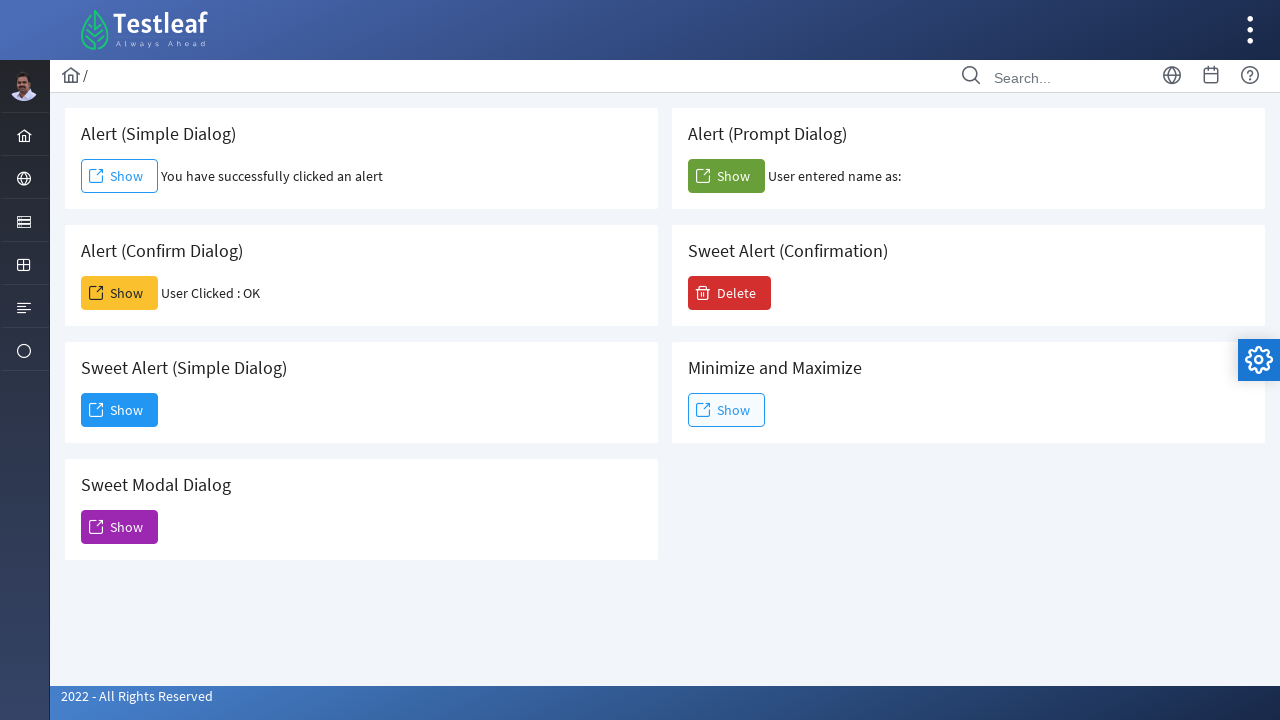